Tests XPath locator strategies by finding button elements using following-sibling and parent axis navigation on an automation practice page

Starting URL: https://rahulshettyacademy.com/AutomationPractice/

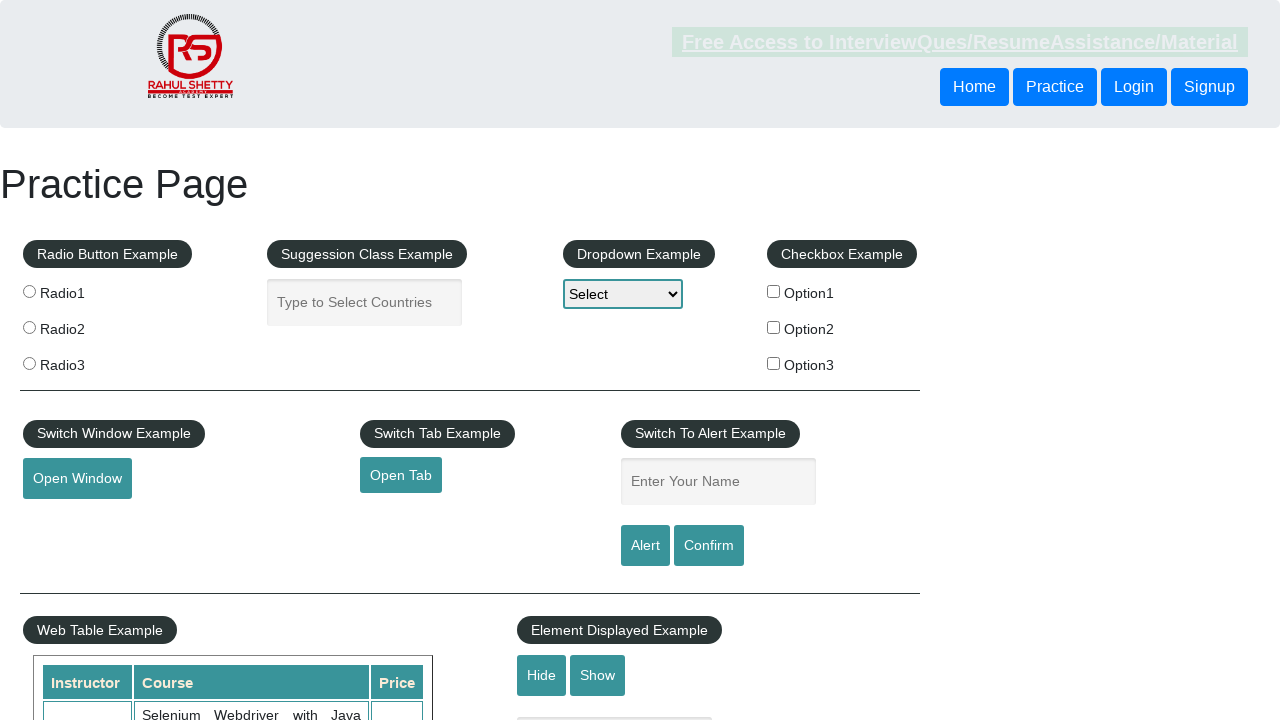

Navigated to automation practice page
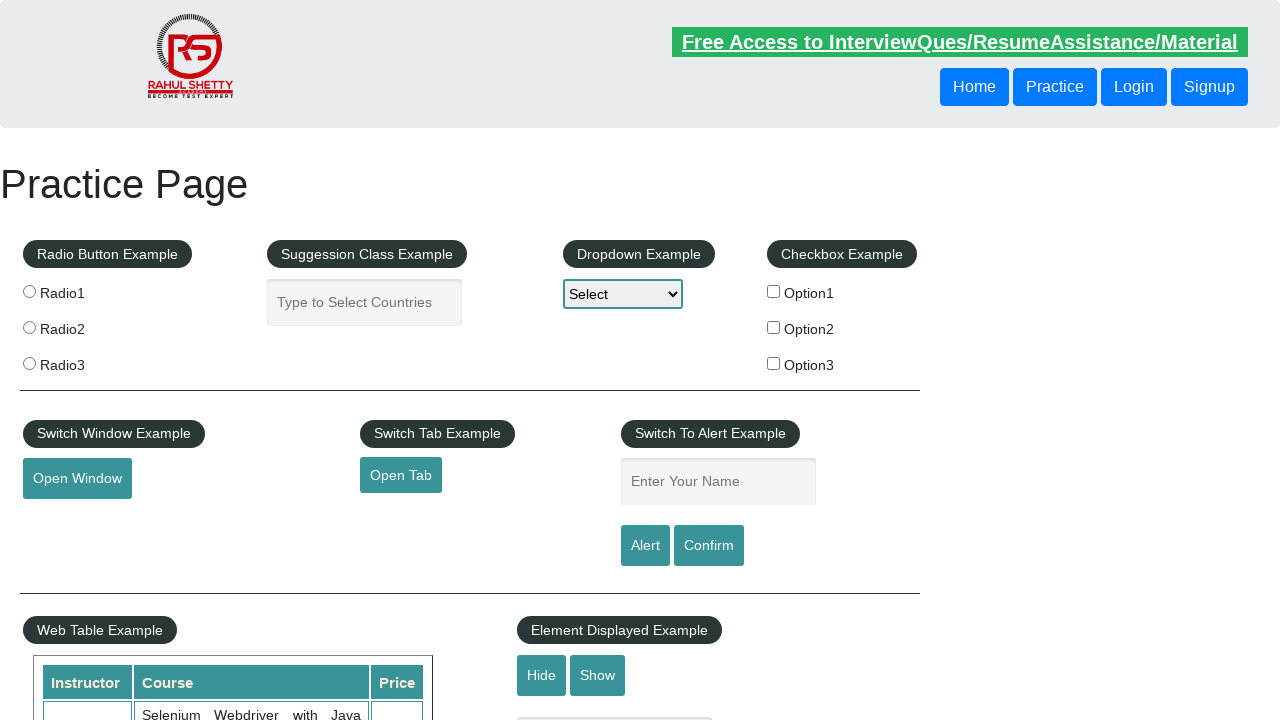

Located button using following-sibling XPath axis
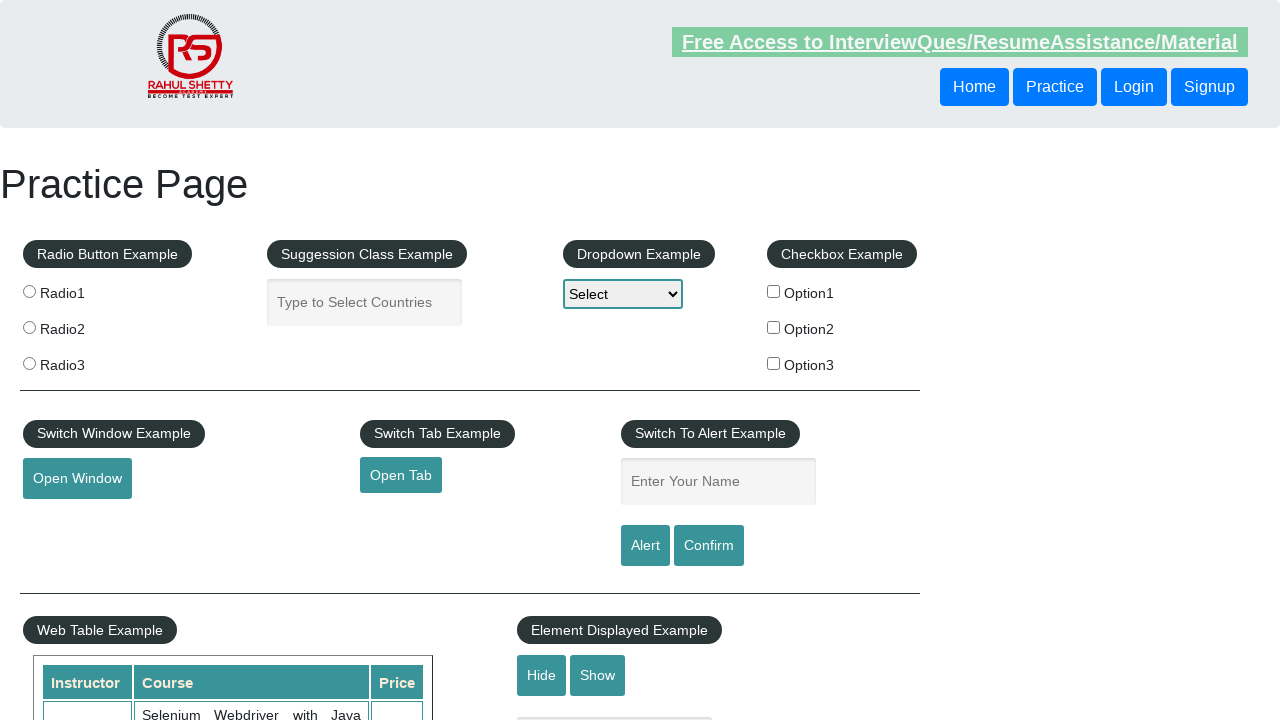

Waited for button found via following-sibling to be visible
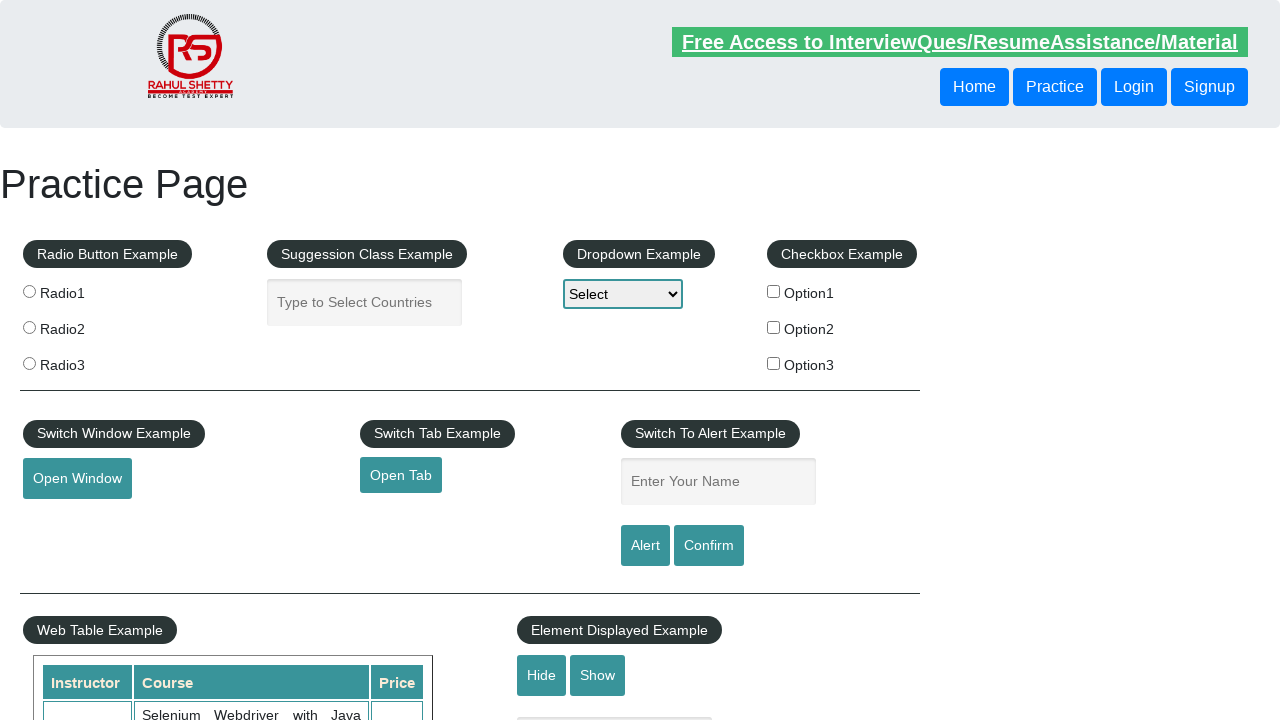

Retrieved text content from following-sibling button: 'Login'
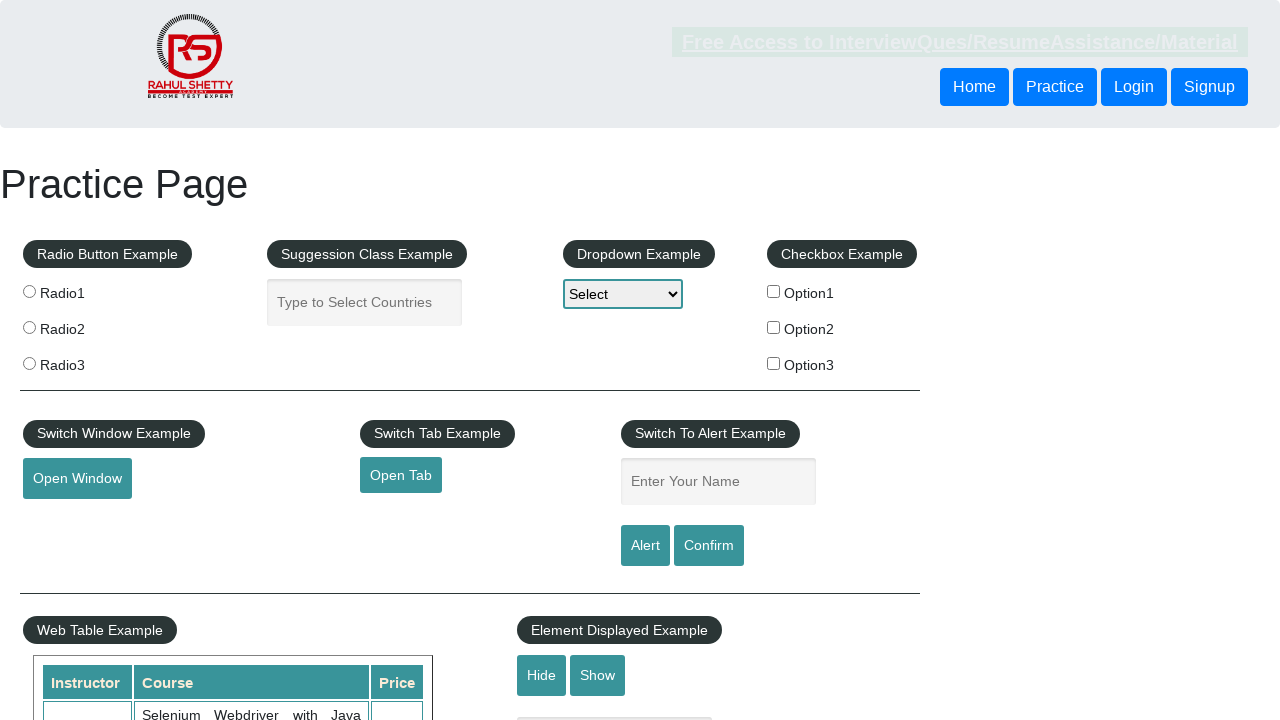

Located button using parent XPath axis
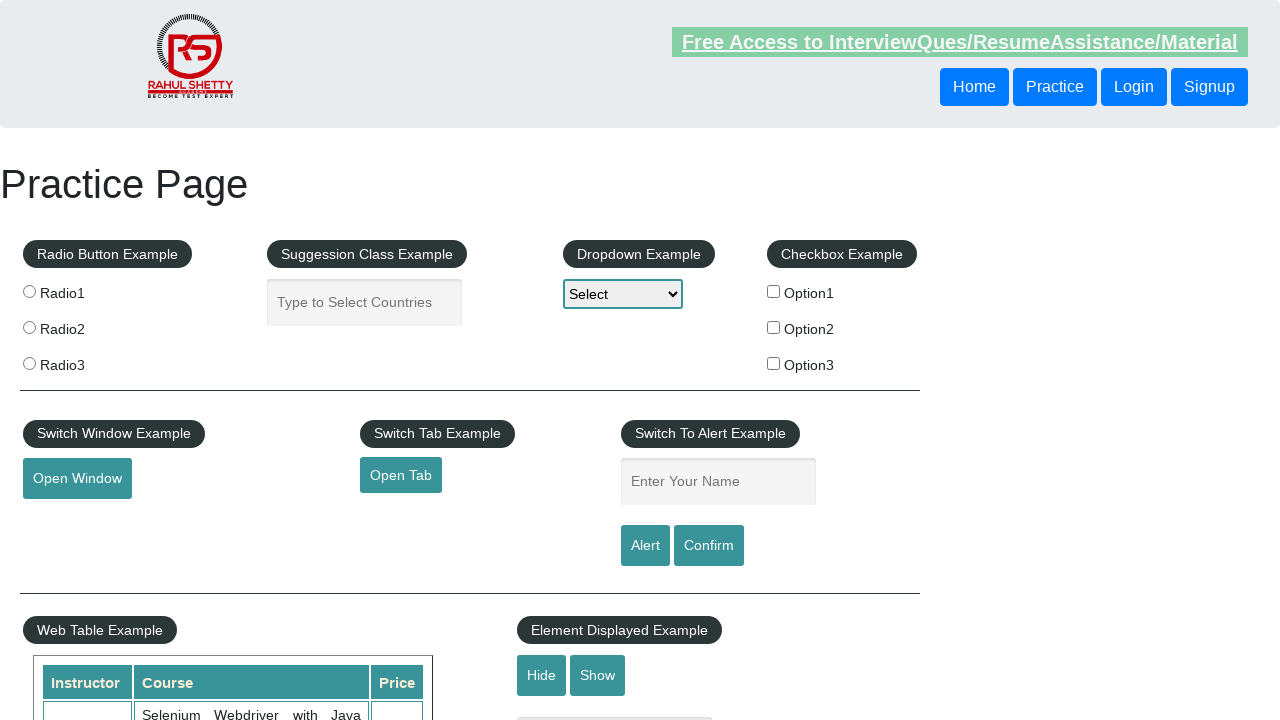

Waited for button found via parent axis to be visible
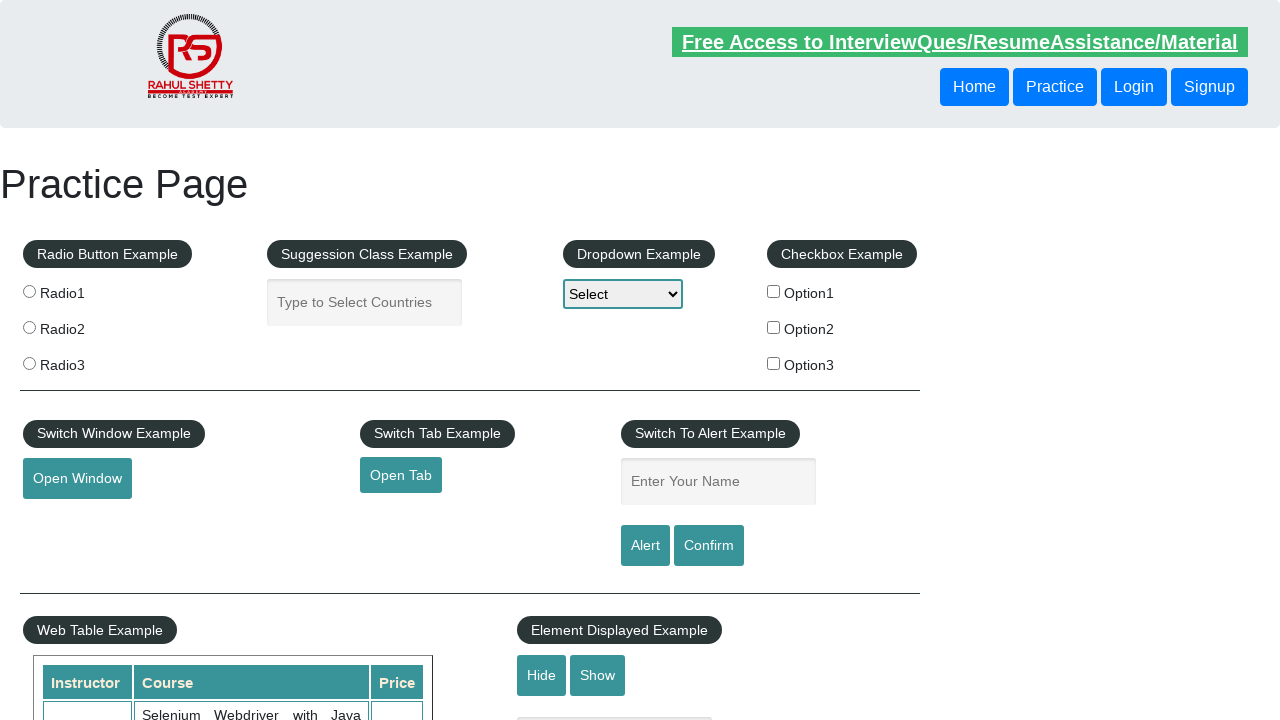

Retrieved text content from parent axis button: 'Login'
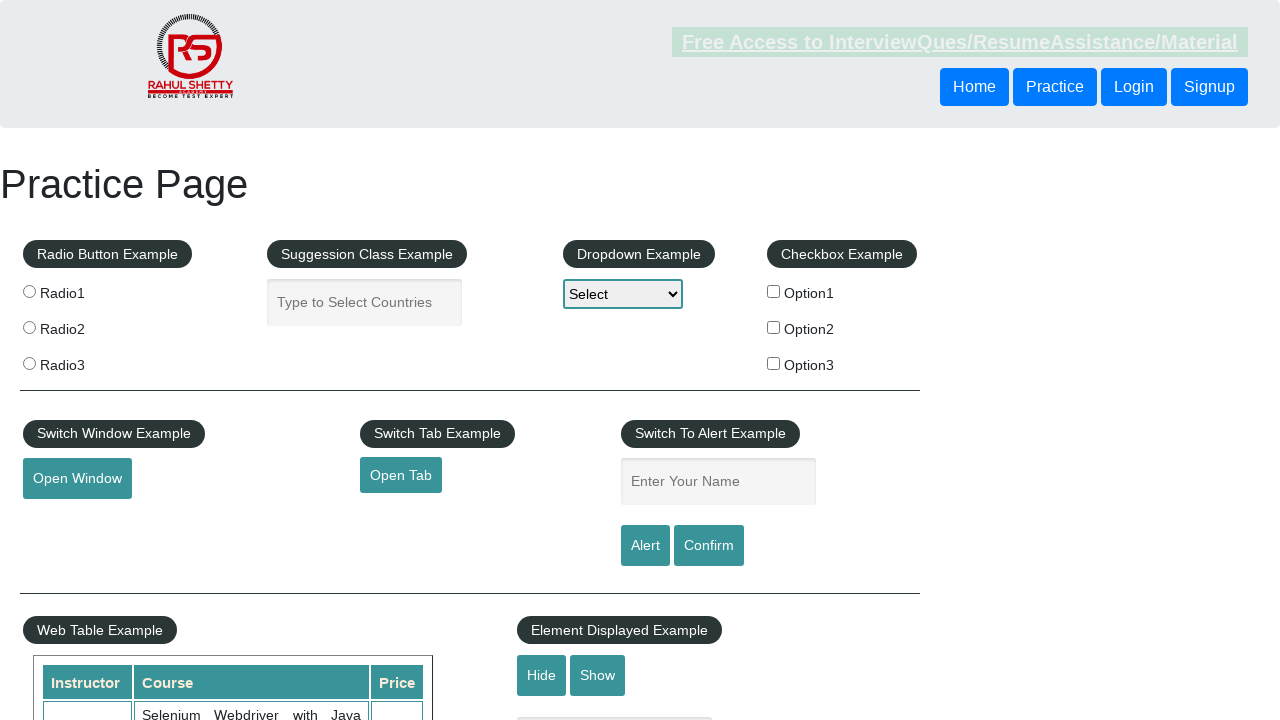

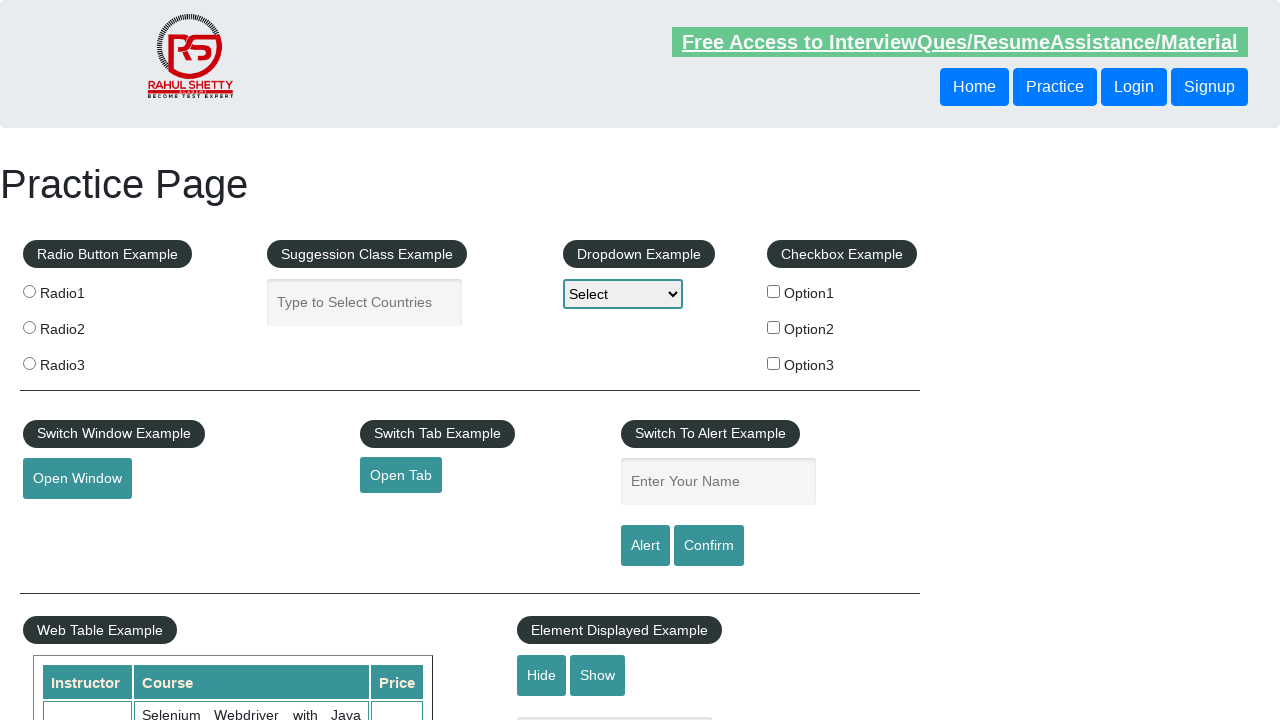